Tests dynamic loading behavior where an element is hidden on the page initially, then becomes visible after clicking a button and waiting for a loading bar to complete.

Starting URL: http://the-internet.herokuapp.com/dynamic_loading/1

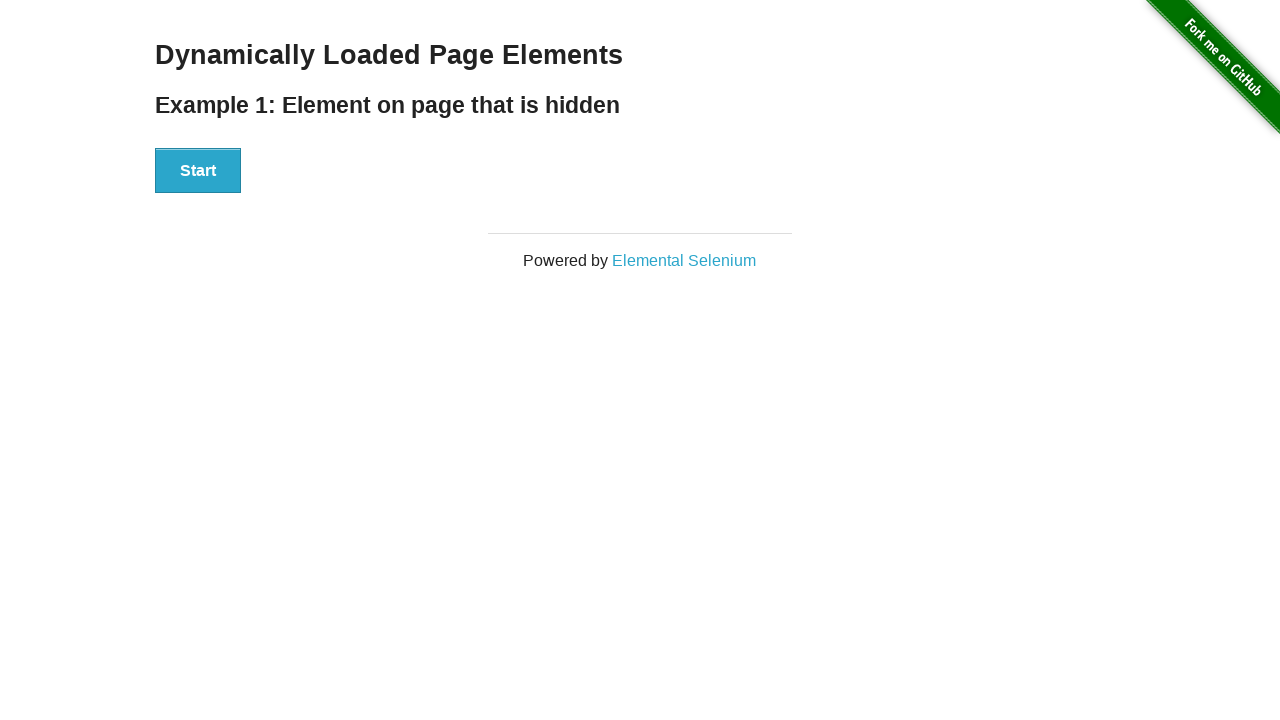

Clicked the Start button to initiate dynamic loading at (198, 171) on #start button
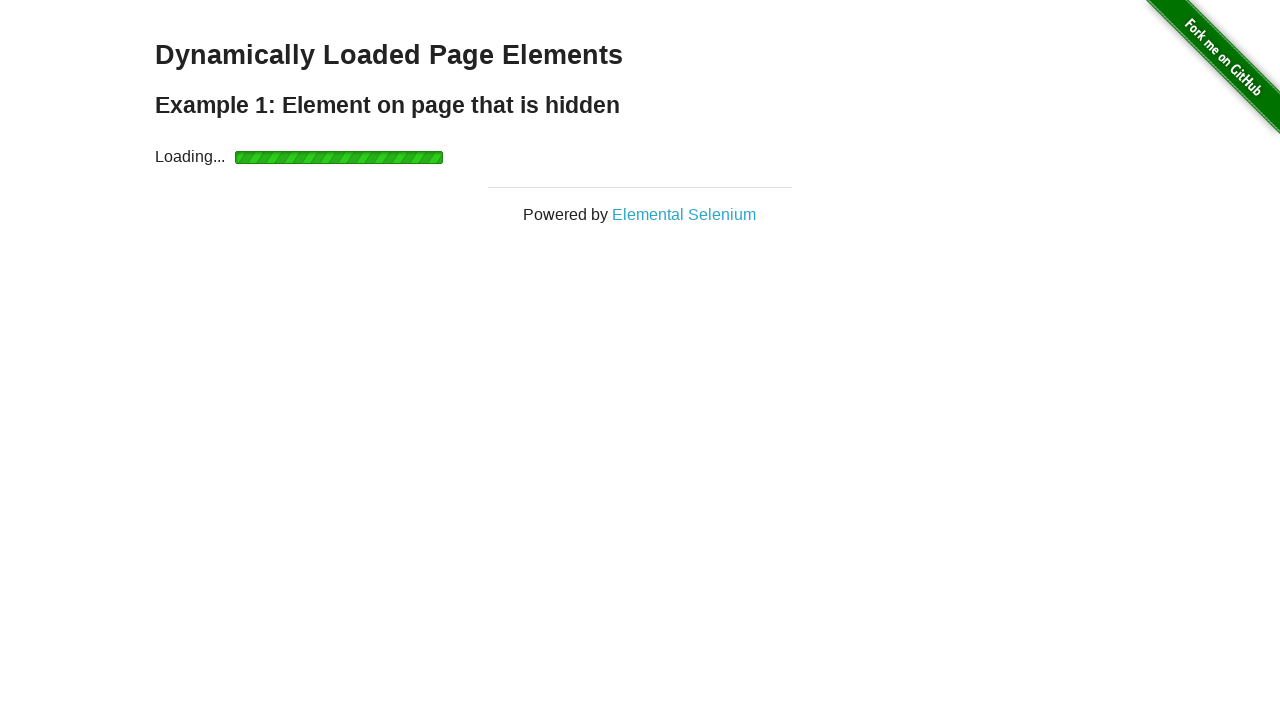

Waited for the finish element to become visible after loading bar completed
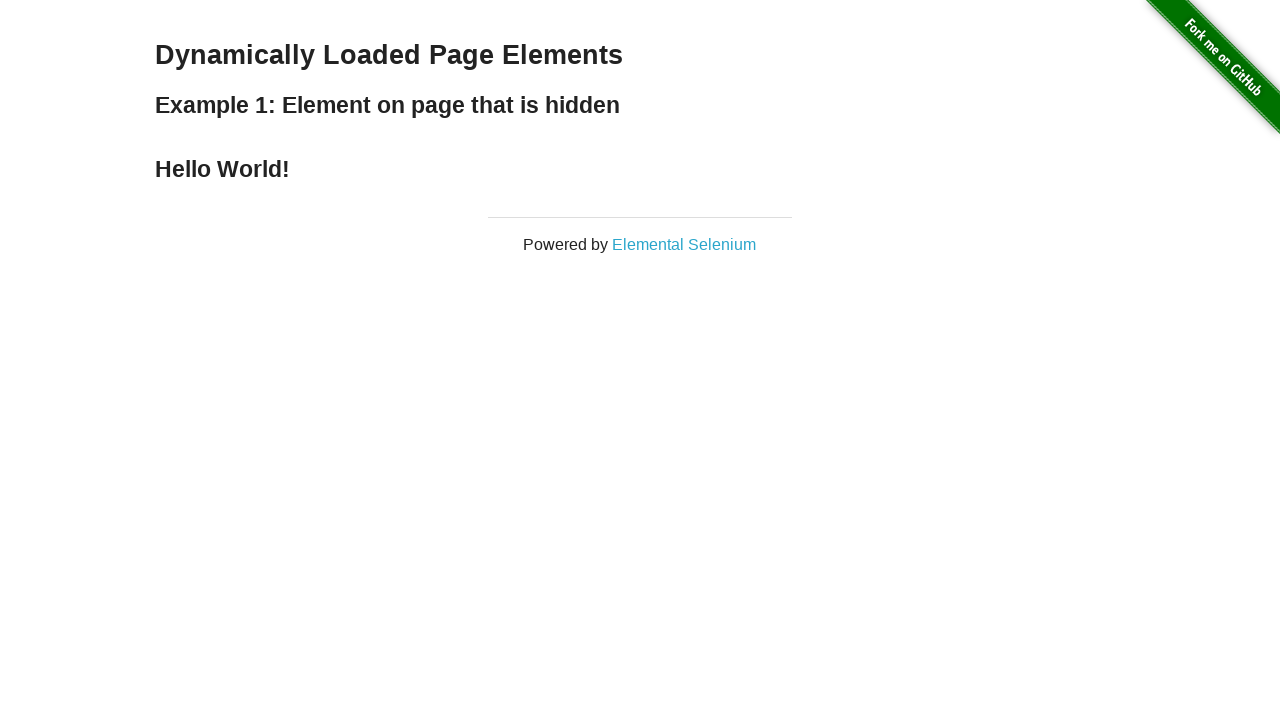

Retrieved text content from finish element
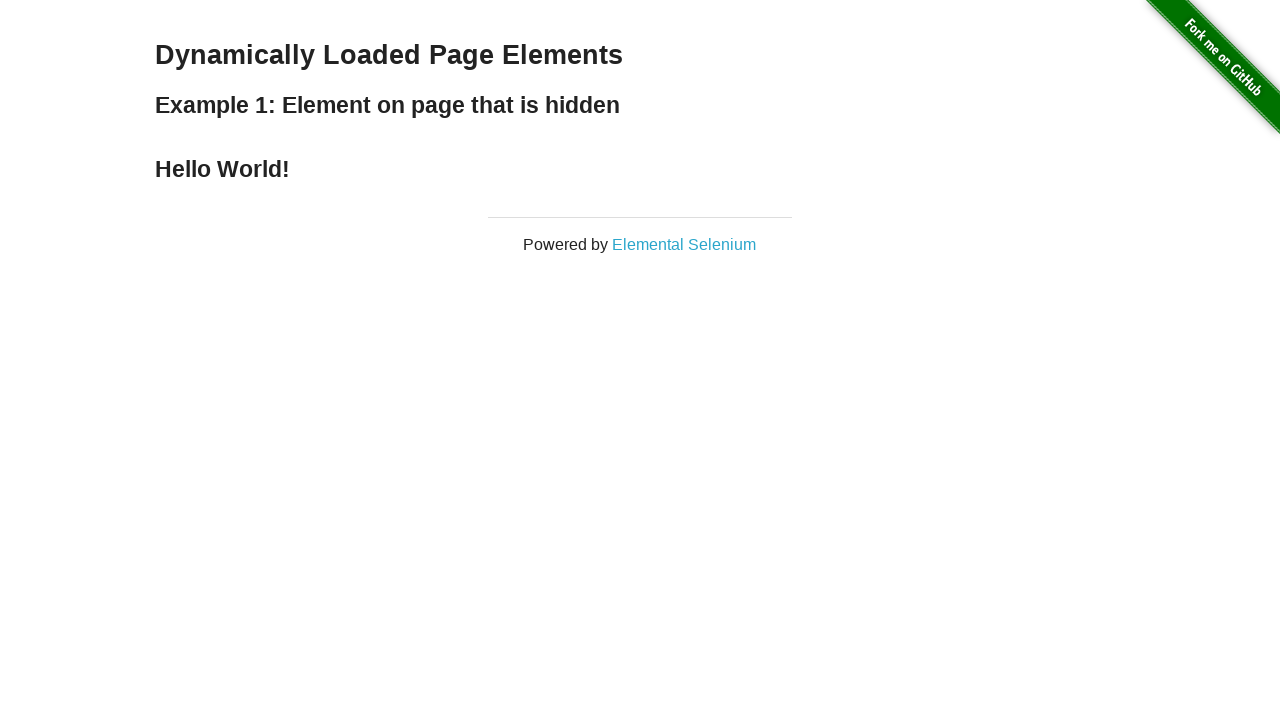

Verified that 'Hello World!' text is present in the finish element
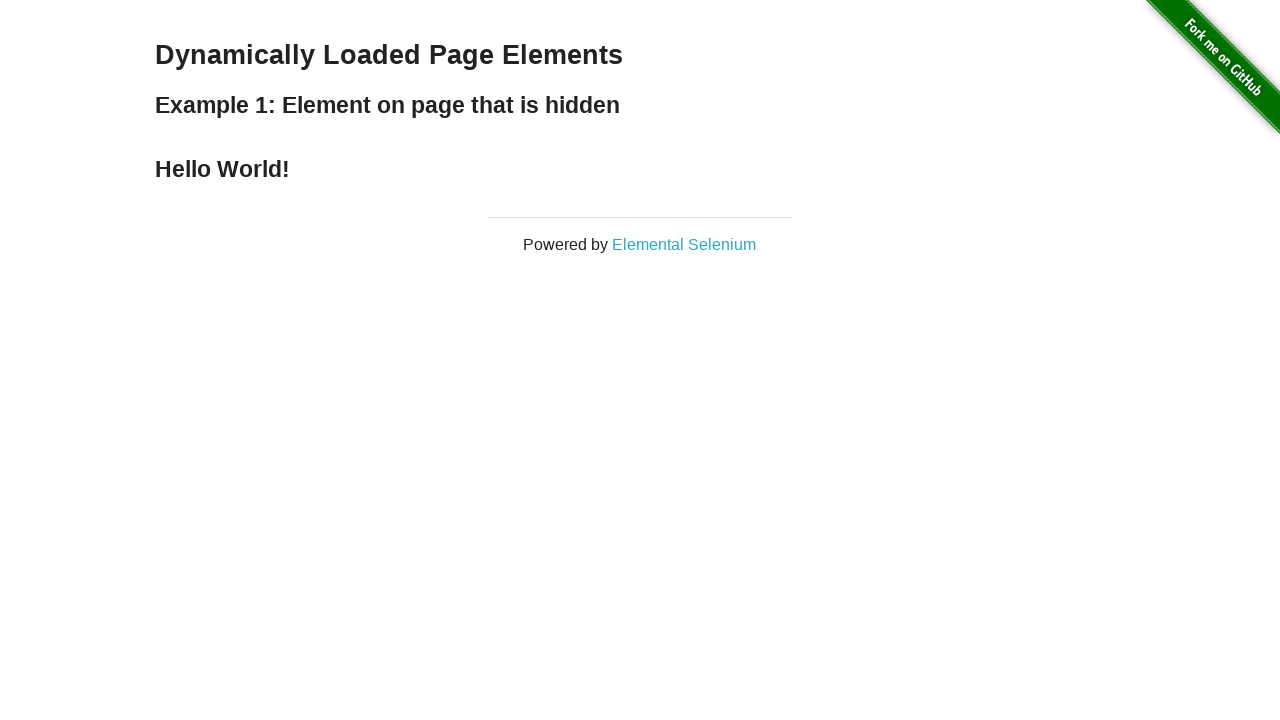

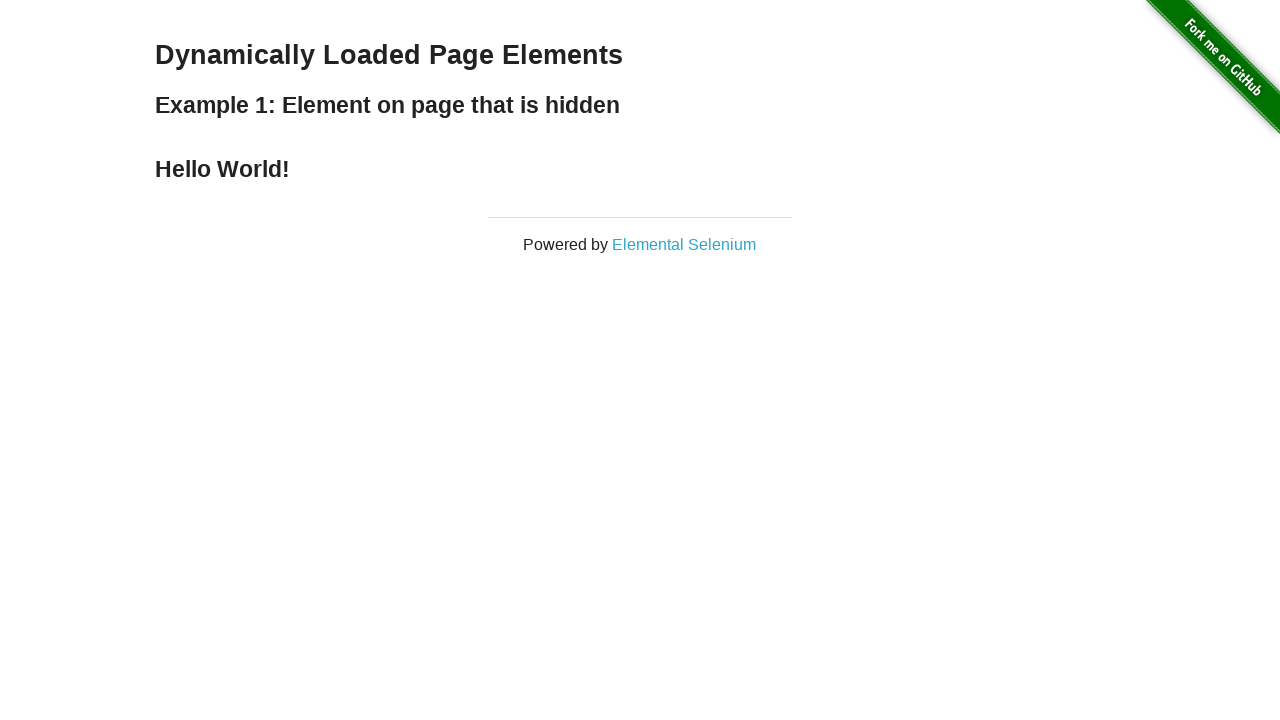